Tests basic browser navigation functionality by navigating to Trello homepage, then performing back, forward, and refresh operations.

Starting URL: https://trello.com/

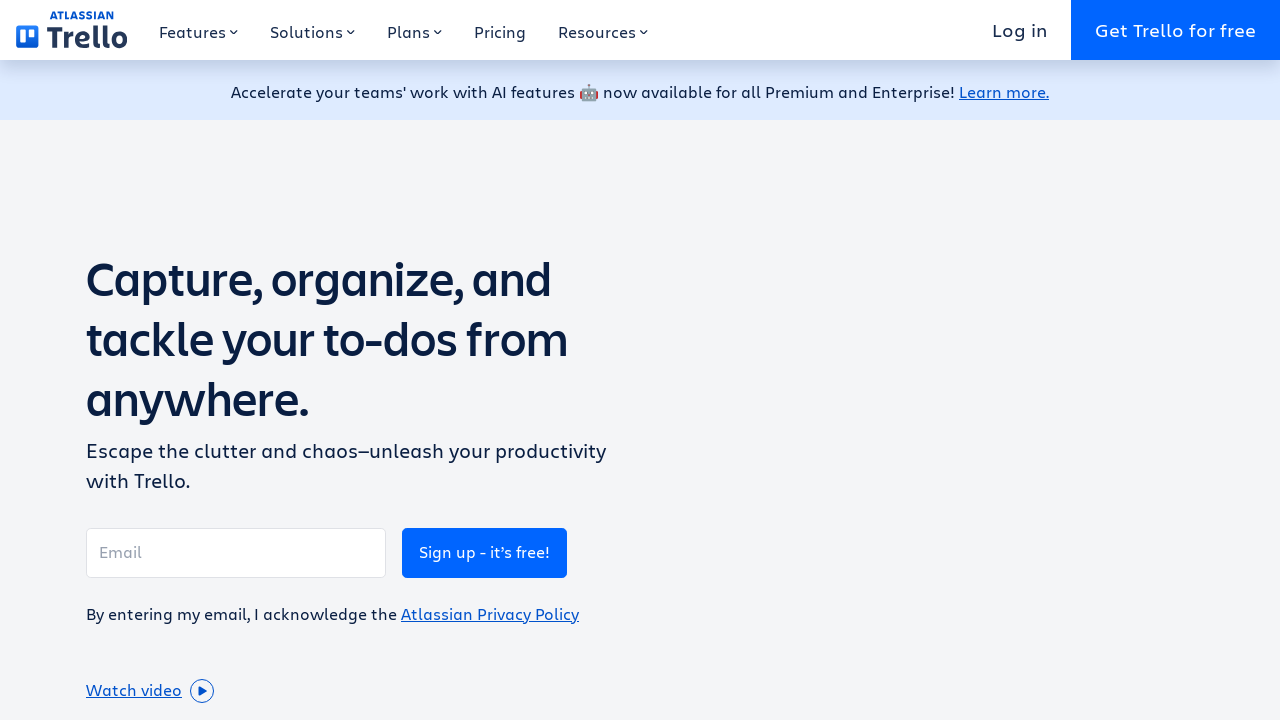

Navigated back in browser history
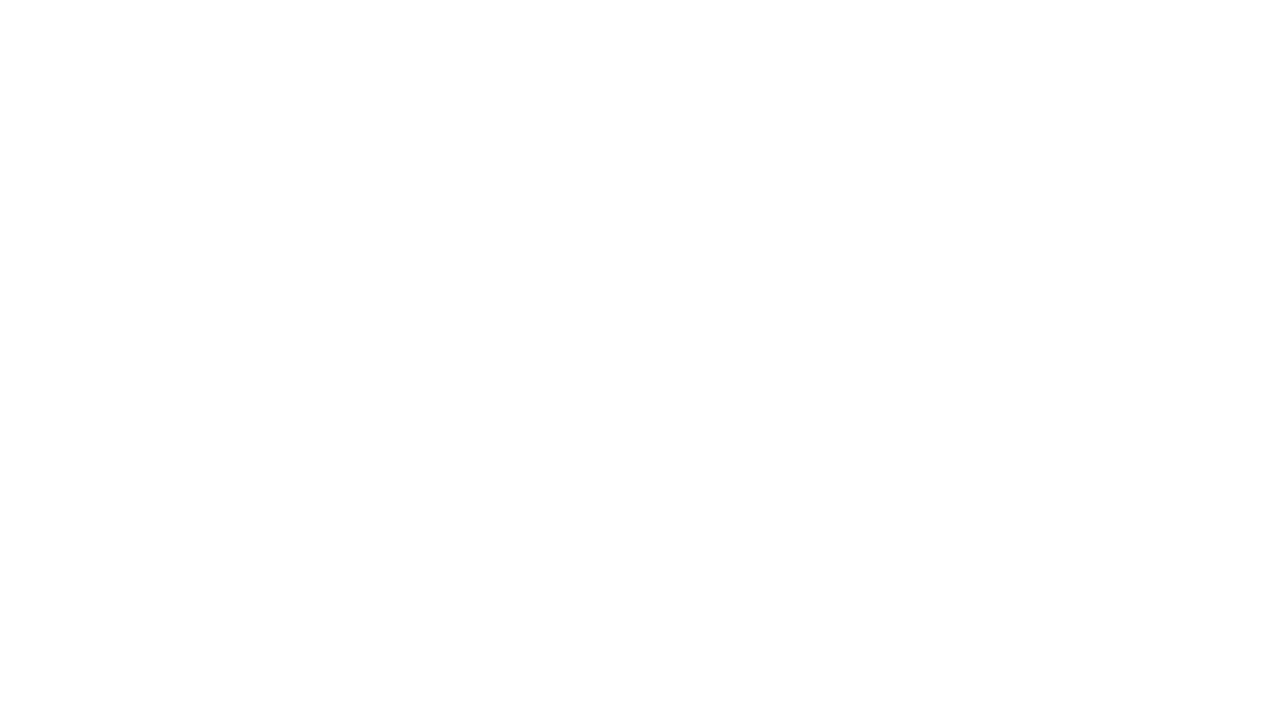

Navigated forward in browser history
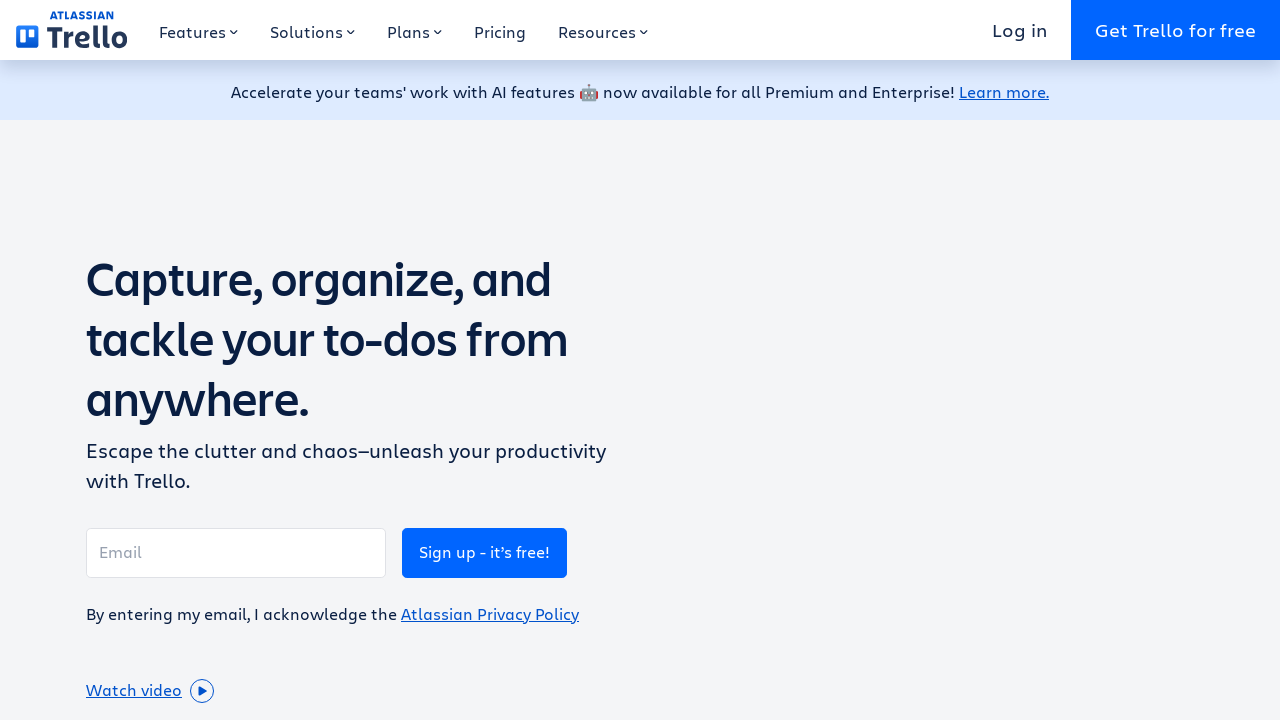

Refreshed the page
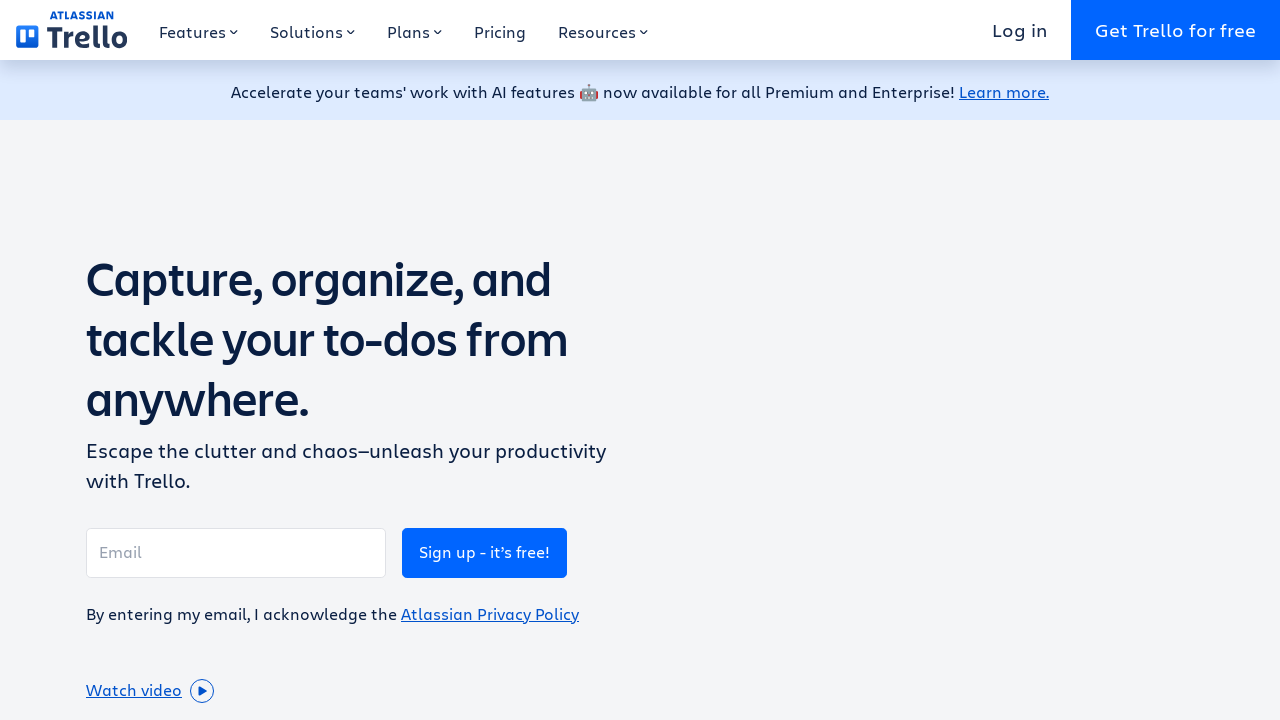

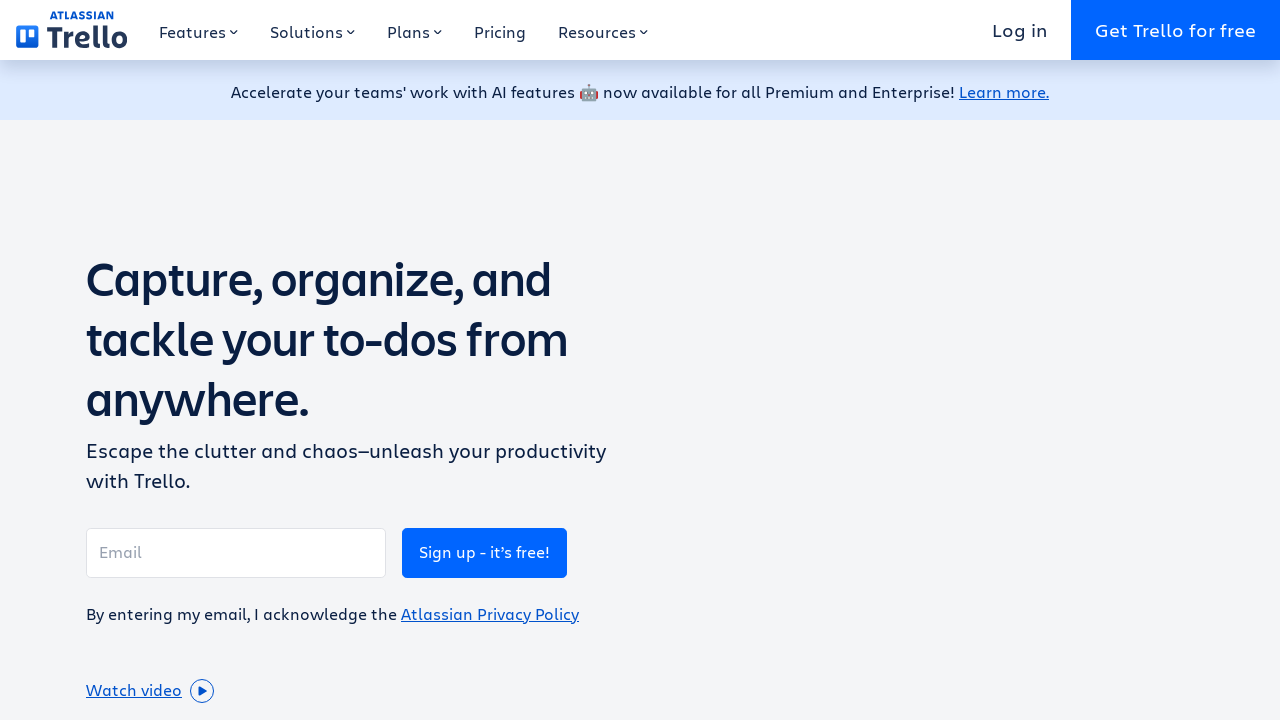